Tests drag and drop functionality by dragging element from column A to column B on a demo page

Starting URL: https://the-internet.herokuapp.com/drag_and_drop

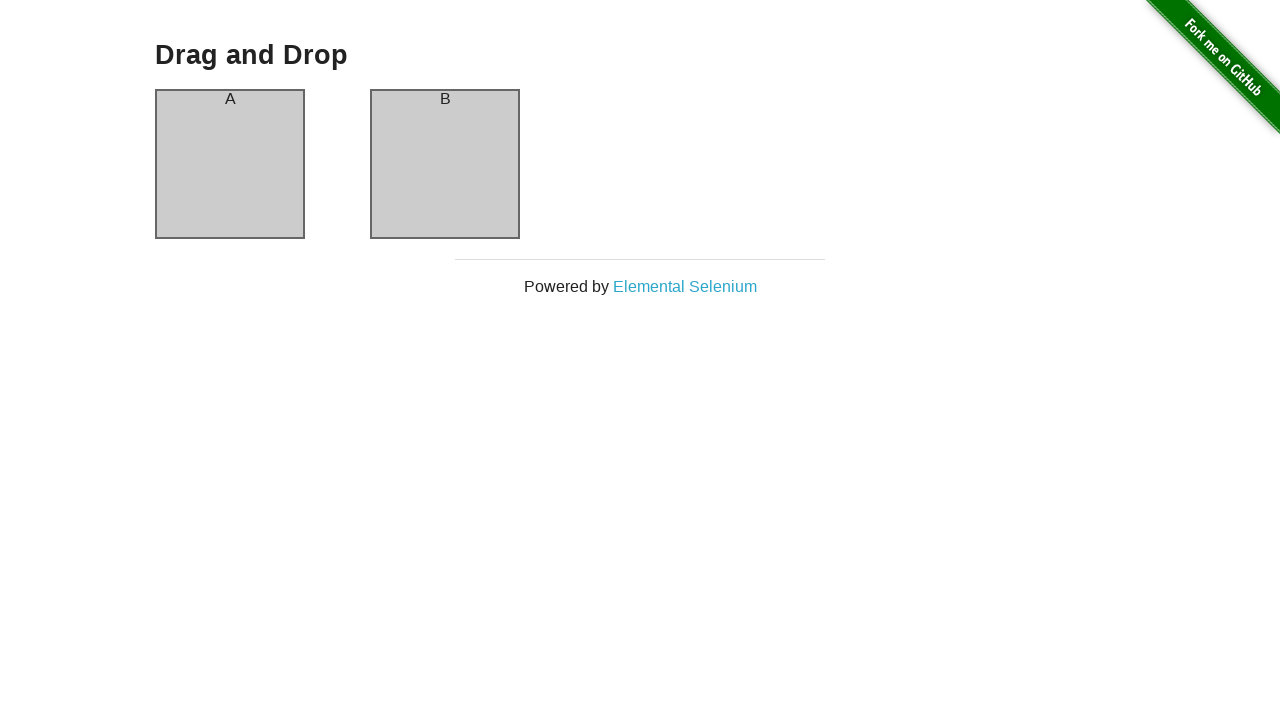

Waited for column A element to be visible
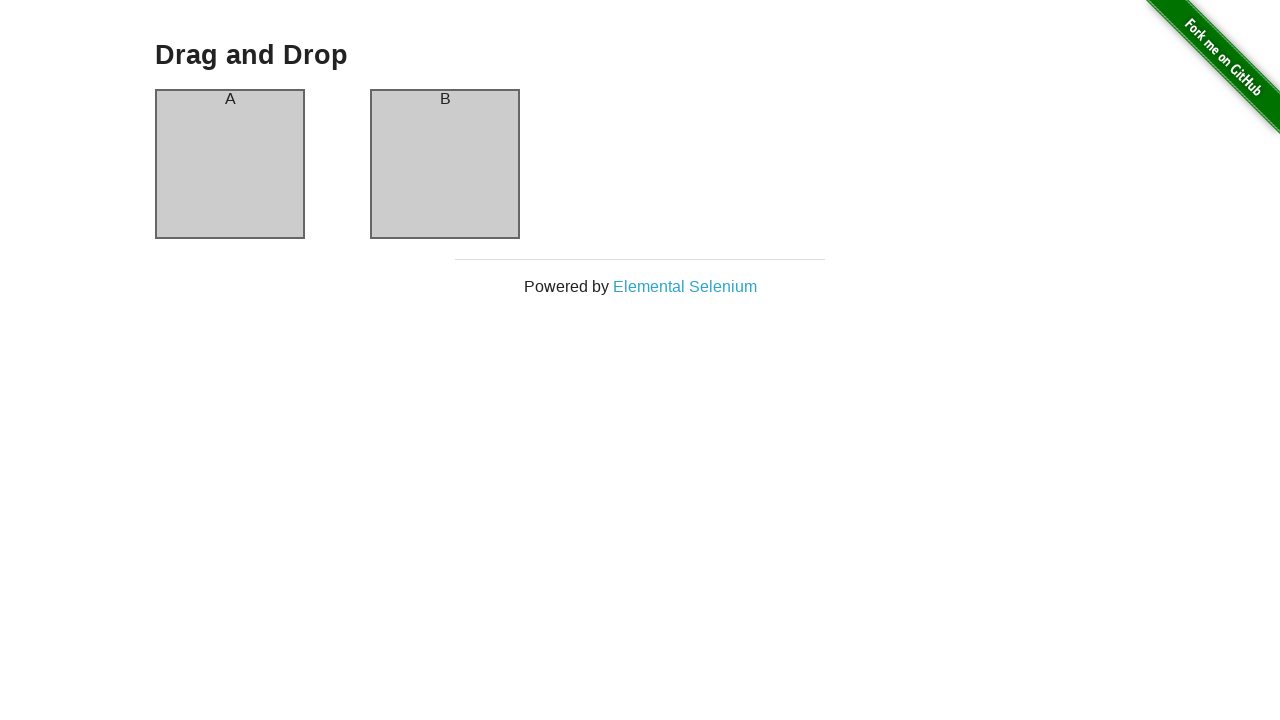

Waited for column B element to be visible
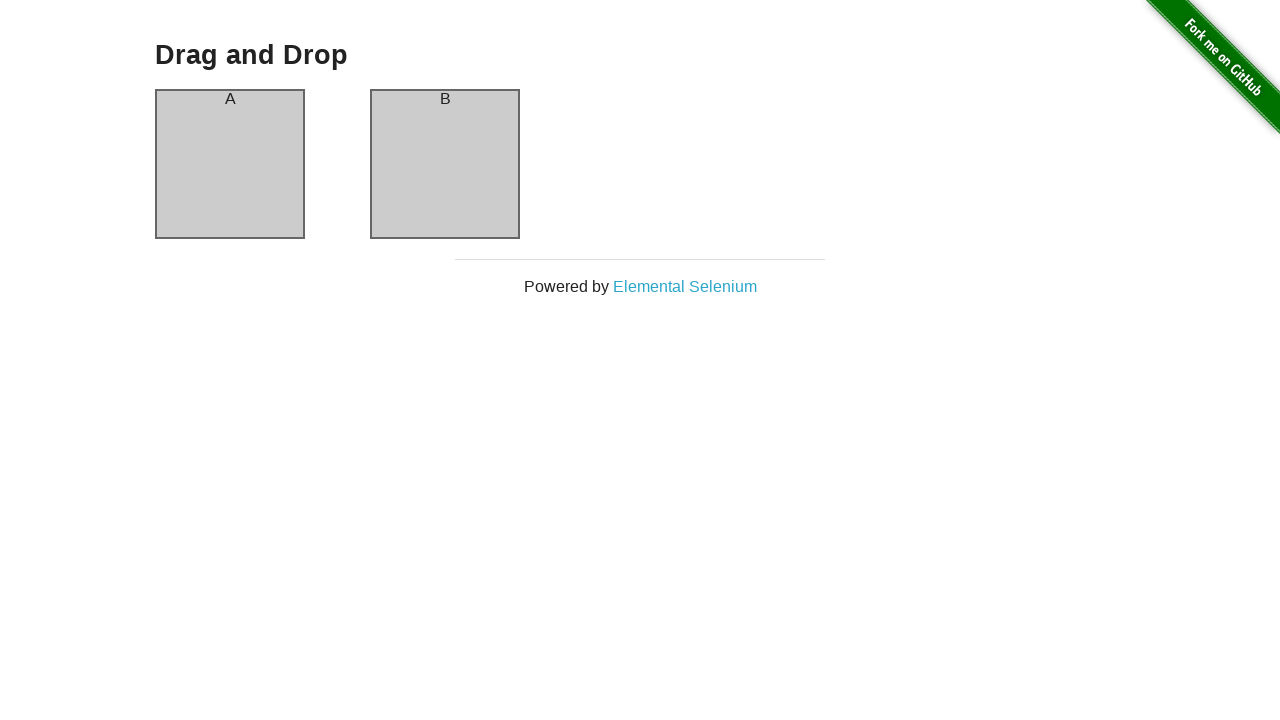

Located column A element as drag source
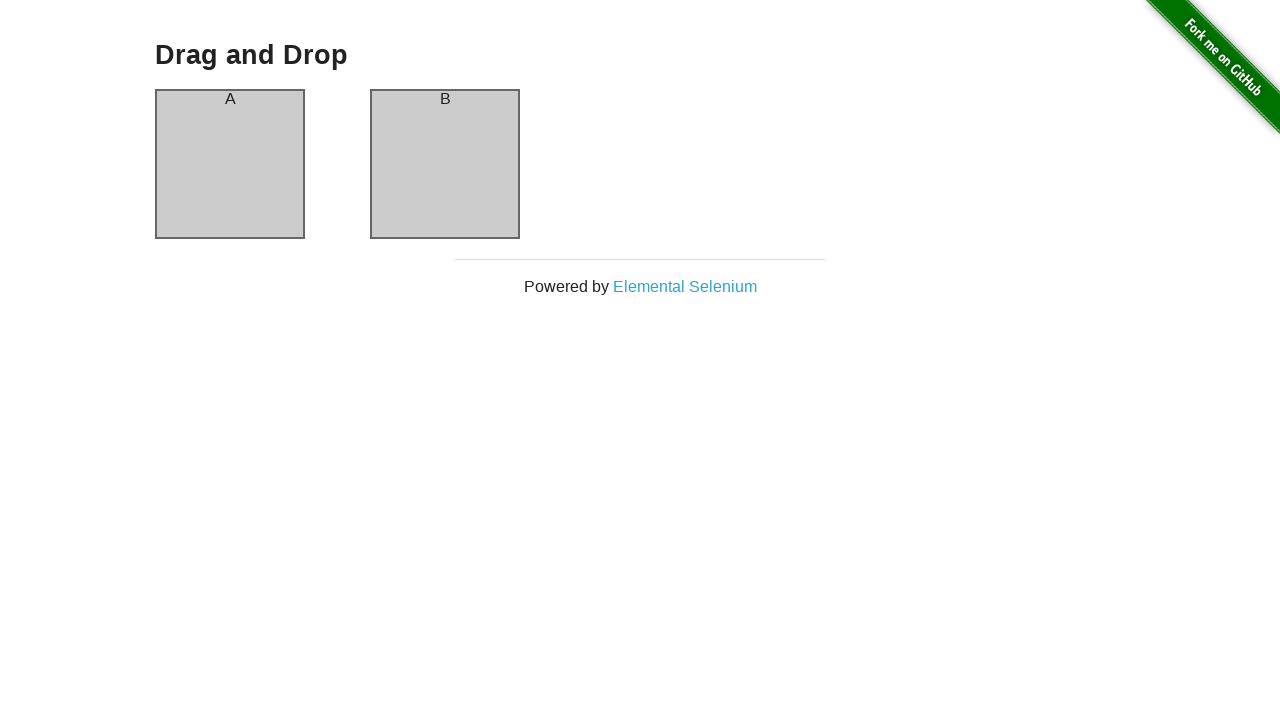

Located column B element as drag target
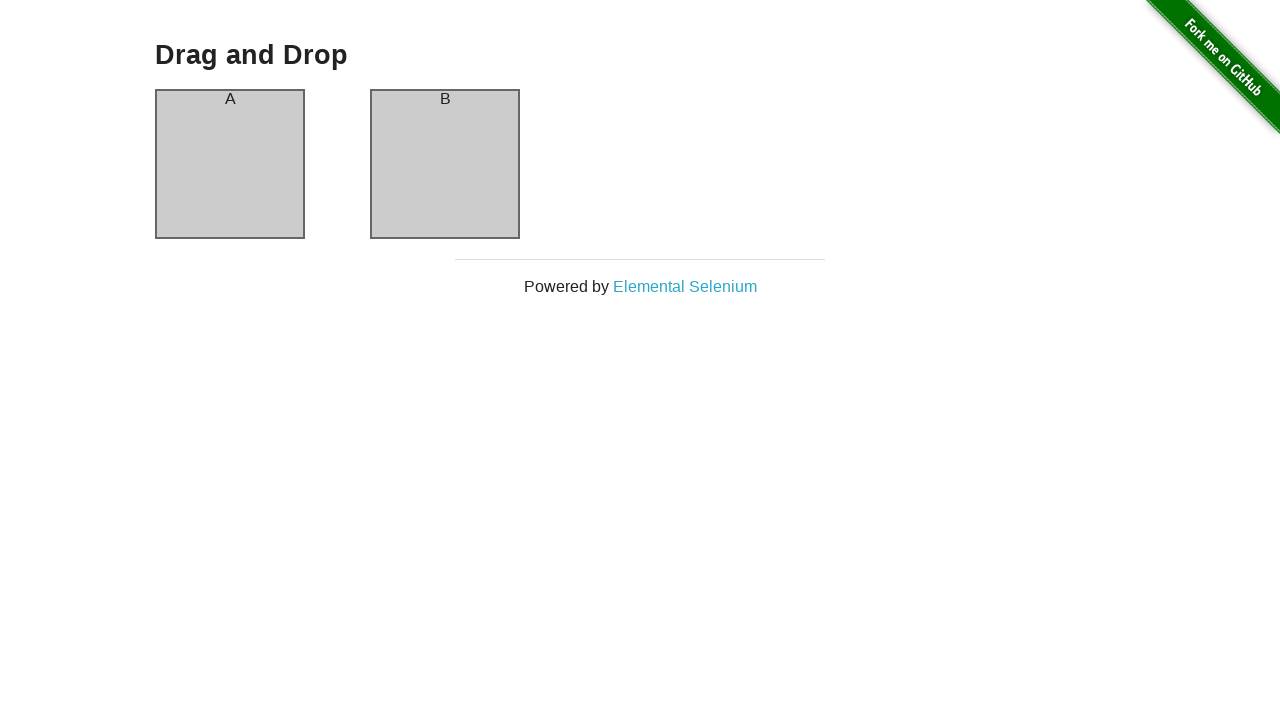

Dragged element from column A to column B at (445, 164)
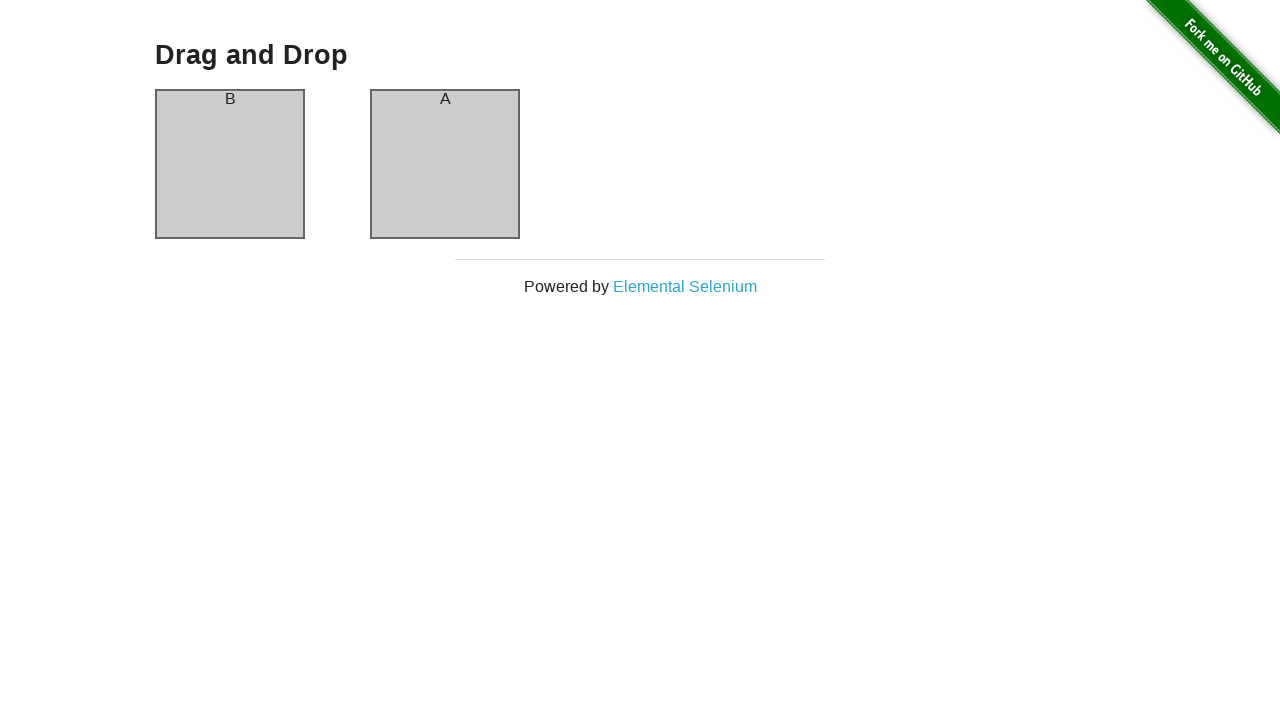

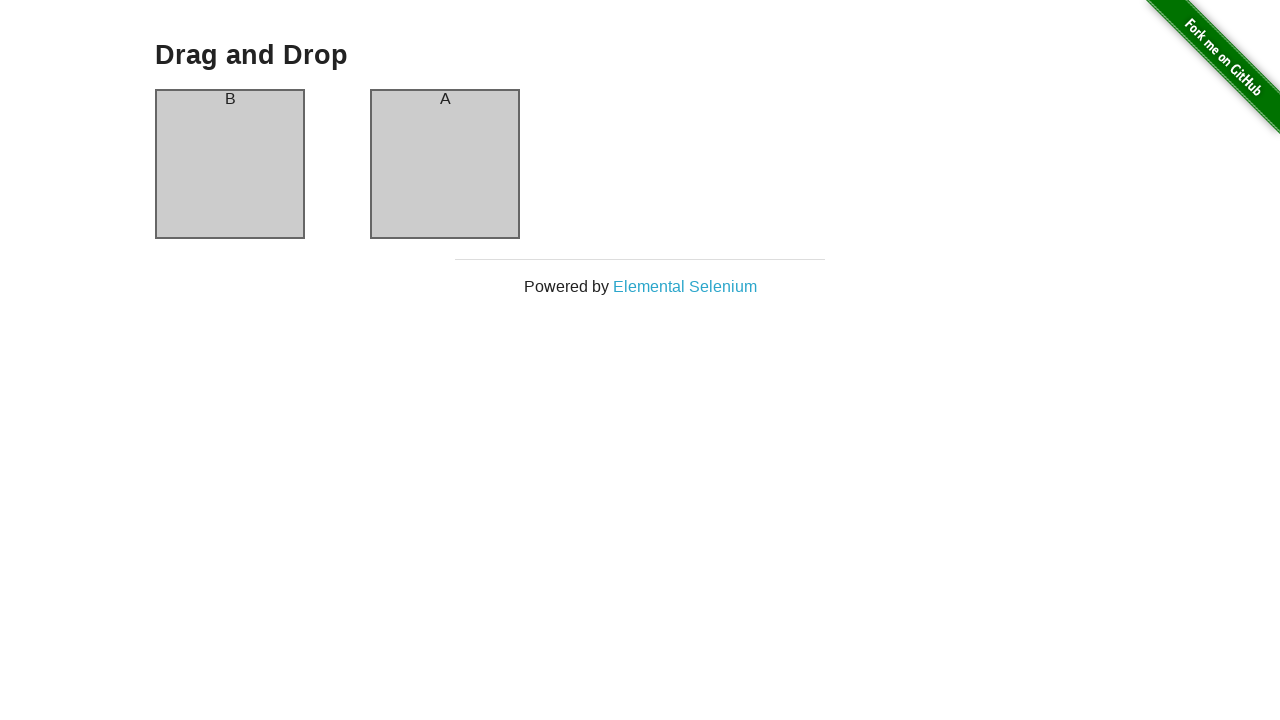